Tests accepting a JavaScript alert by clicking the alert trigger button, accepting the alert, and verifying the result text

Starting URL: https://the-internet.herokuapp.com/javascript_alerts

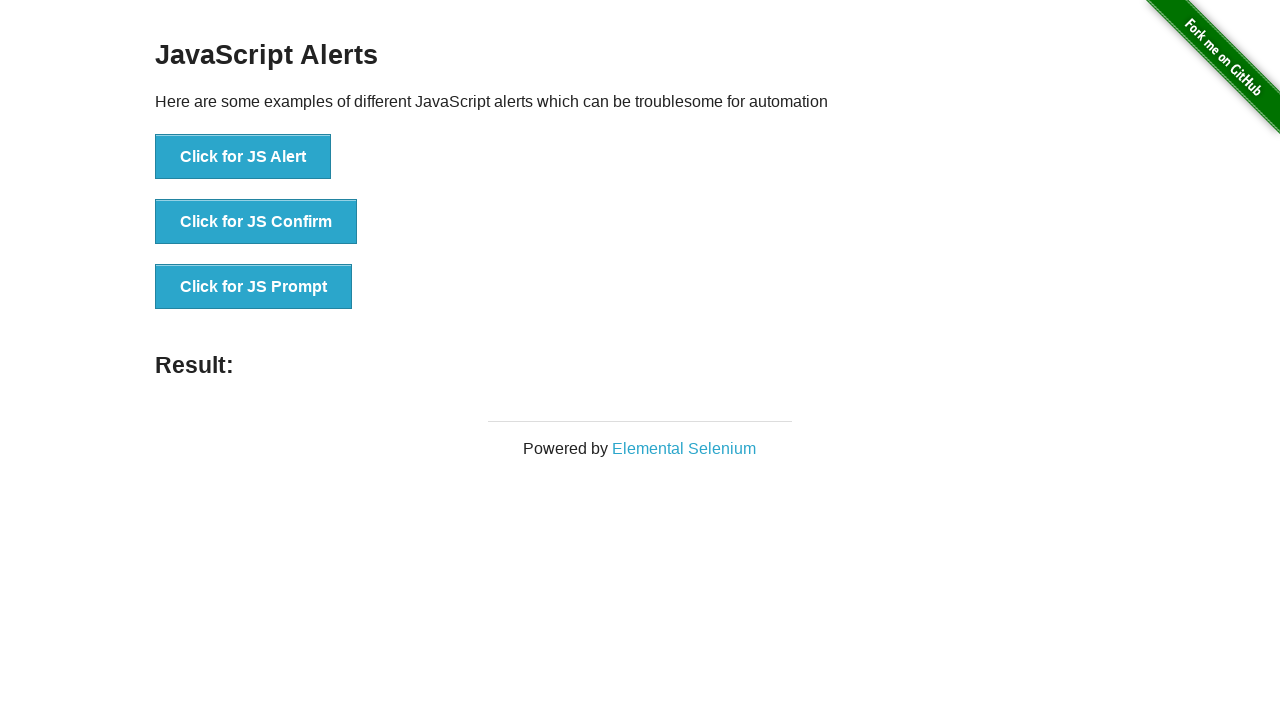

Clicked button to trigger JavaScript alert at (243, 157) on button[onclick='jsAlert()']
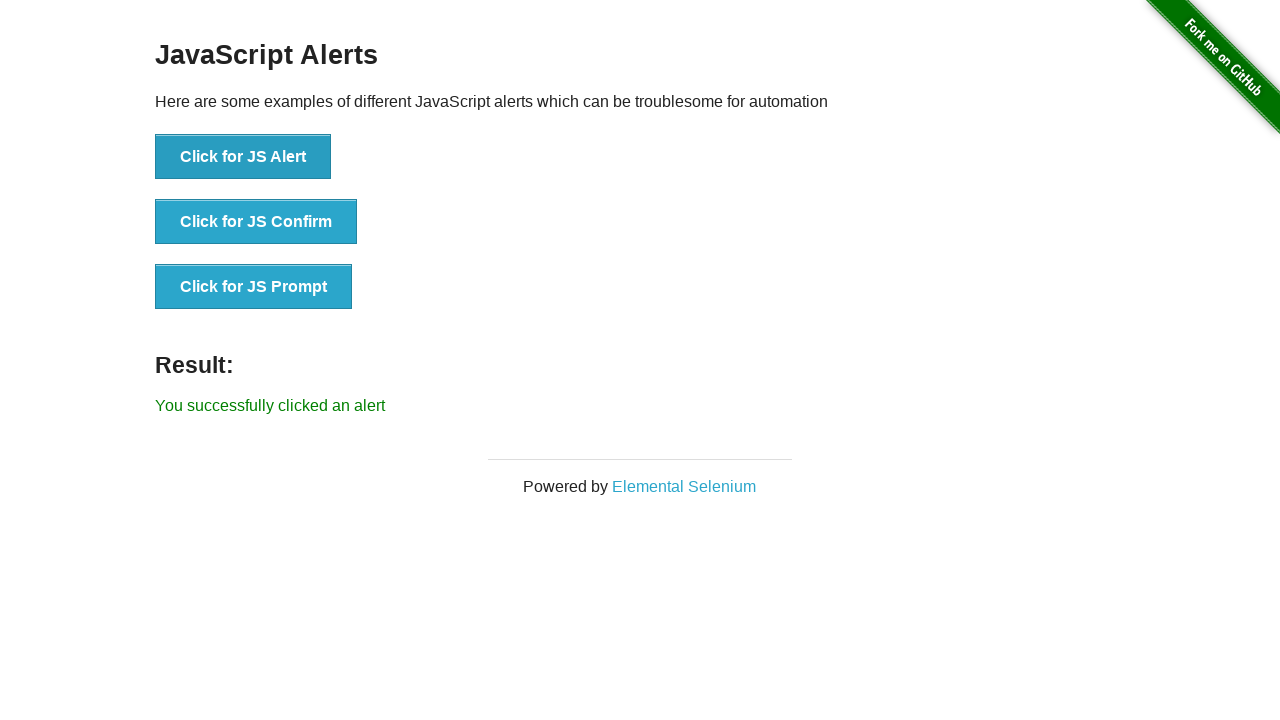

Set up dialog handler to accept alert
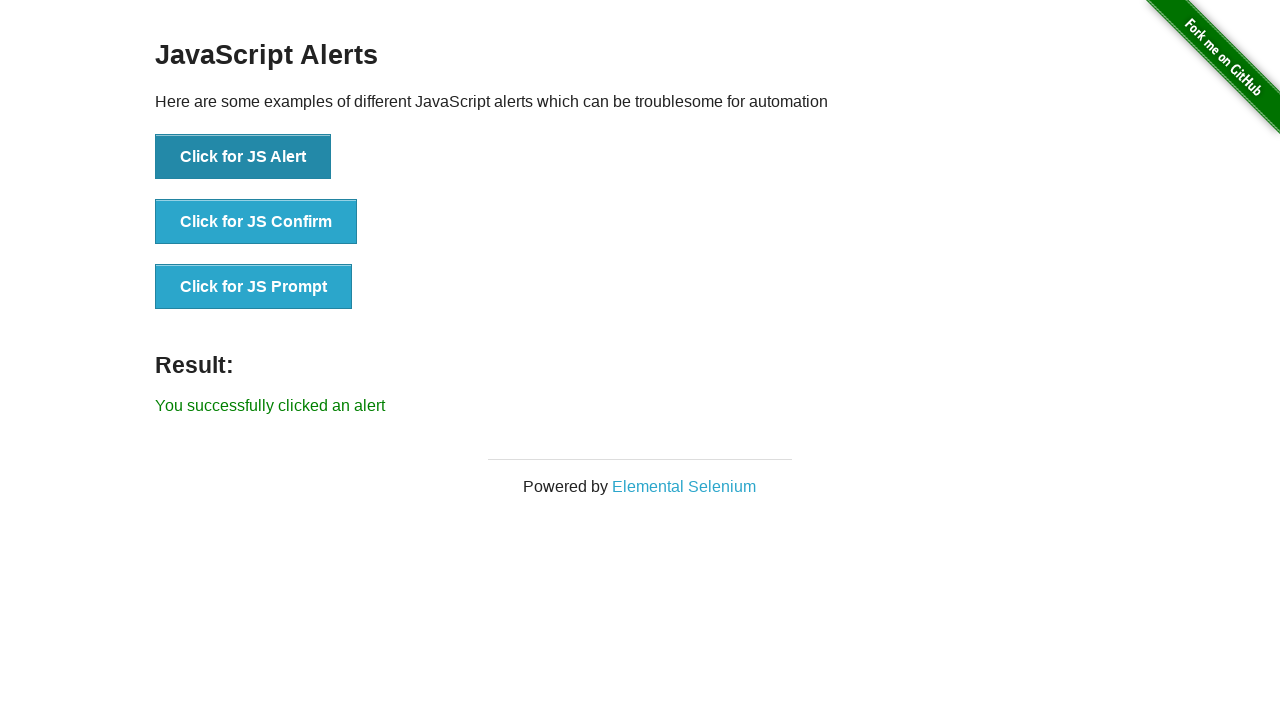

Result text element loaded after accepting alert
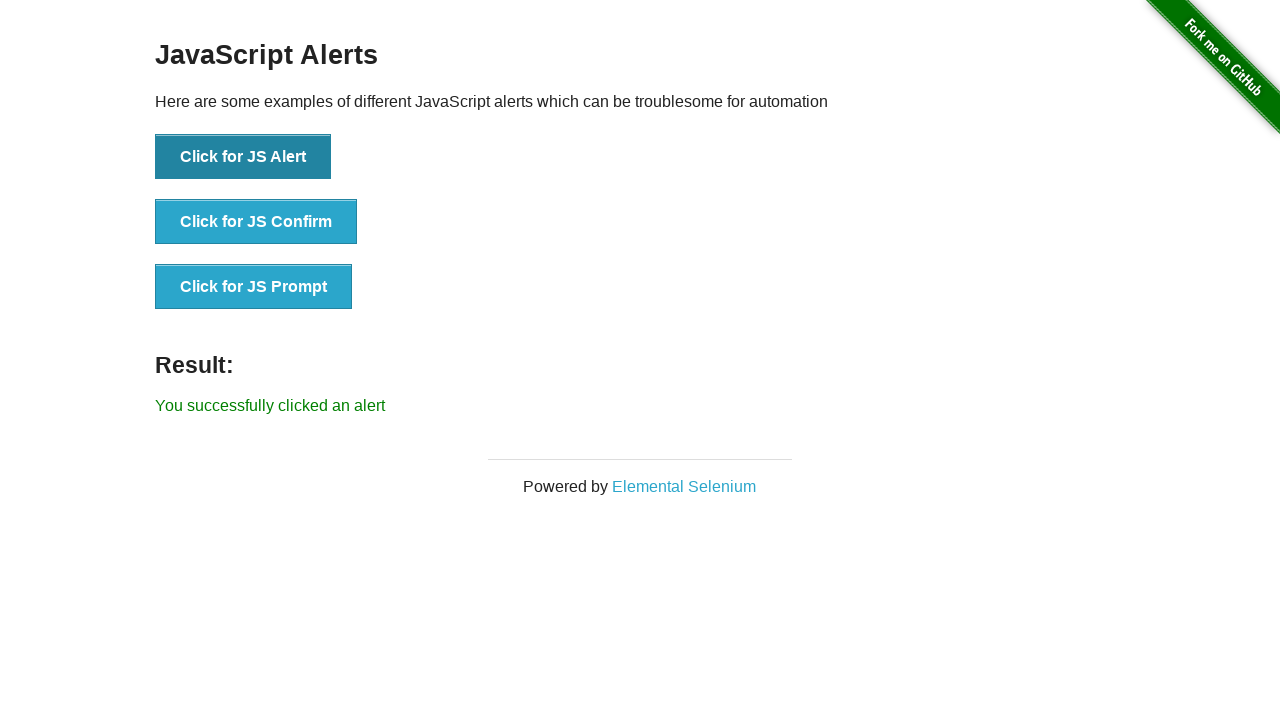

Retrieved result text content
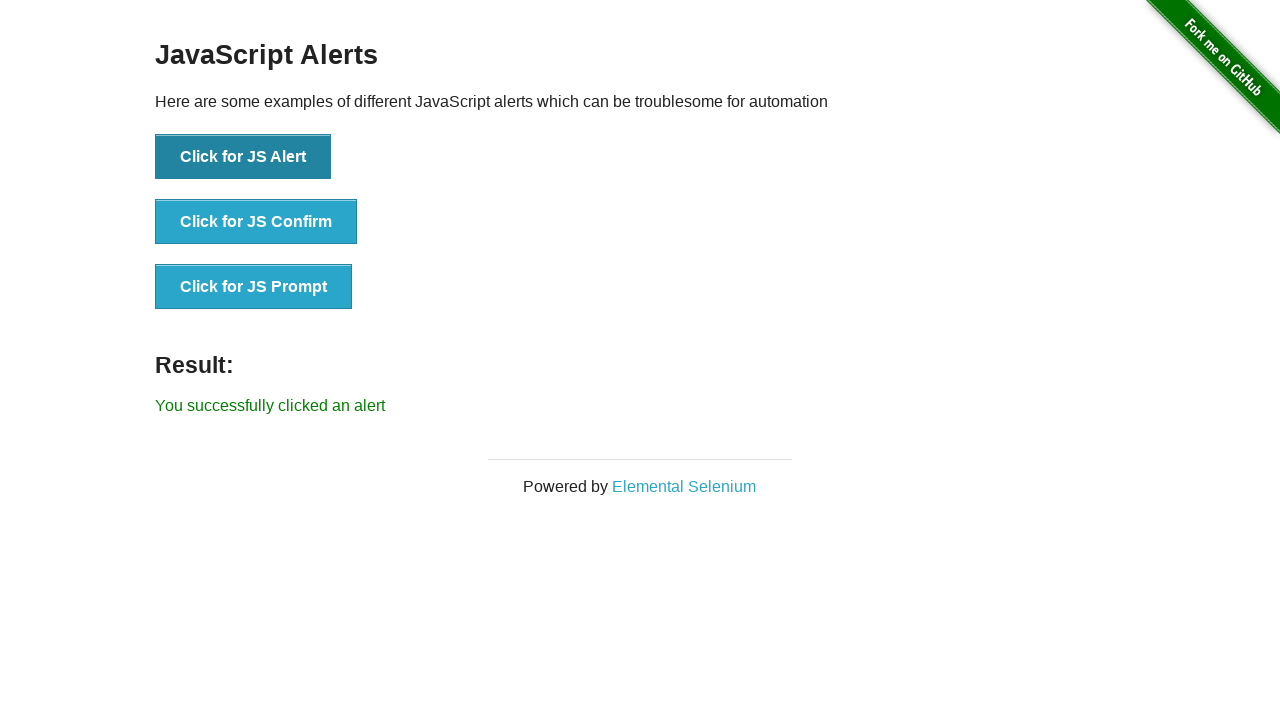

Verified result text equals 'You successfully clicked an alert'
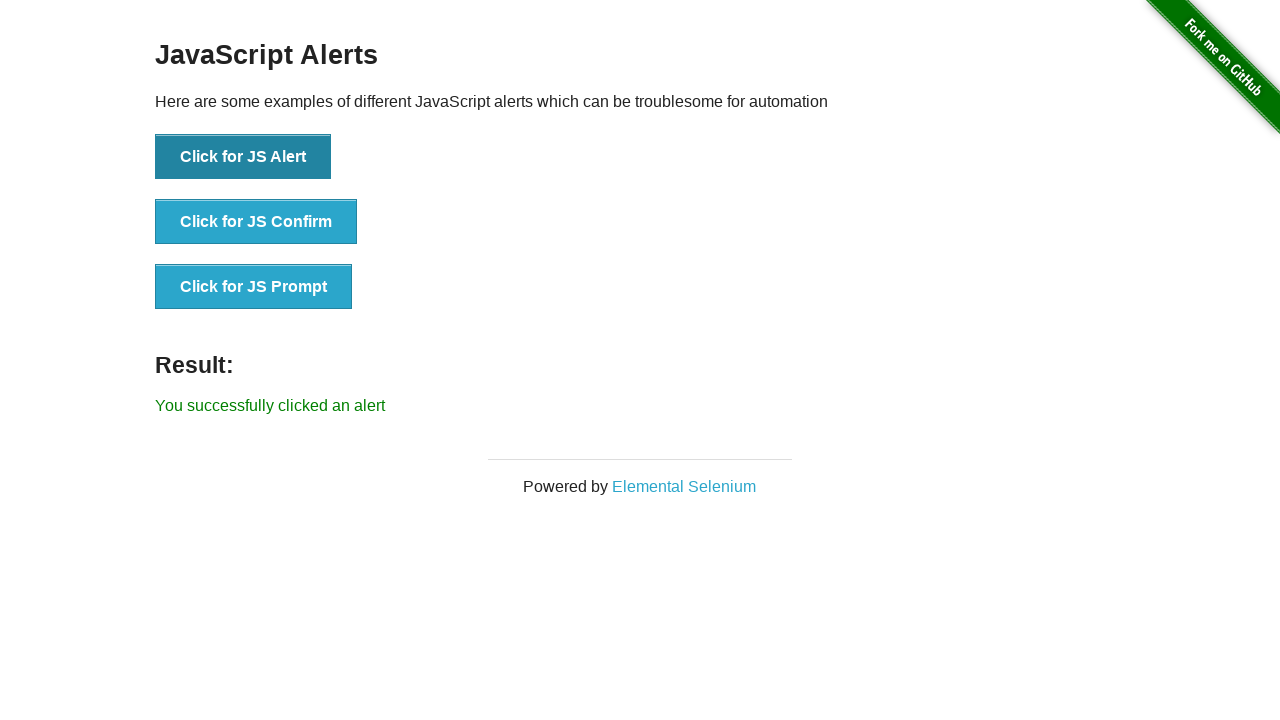

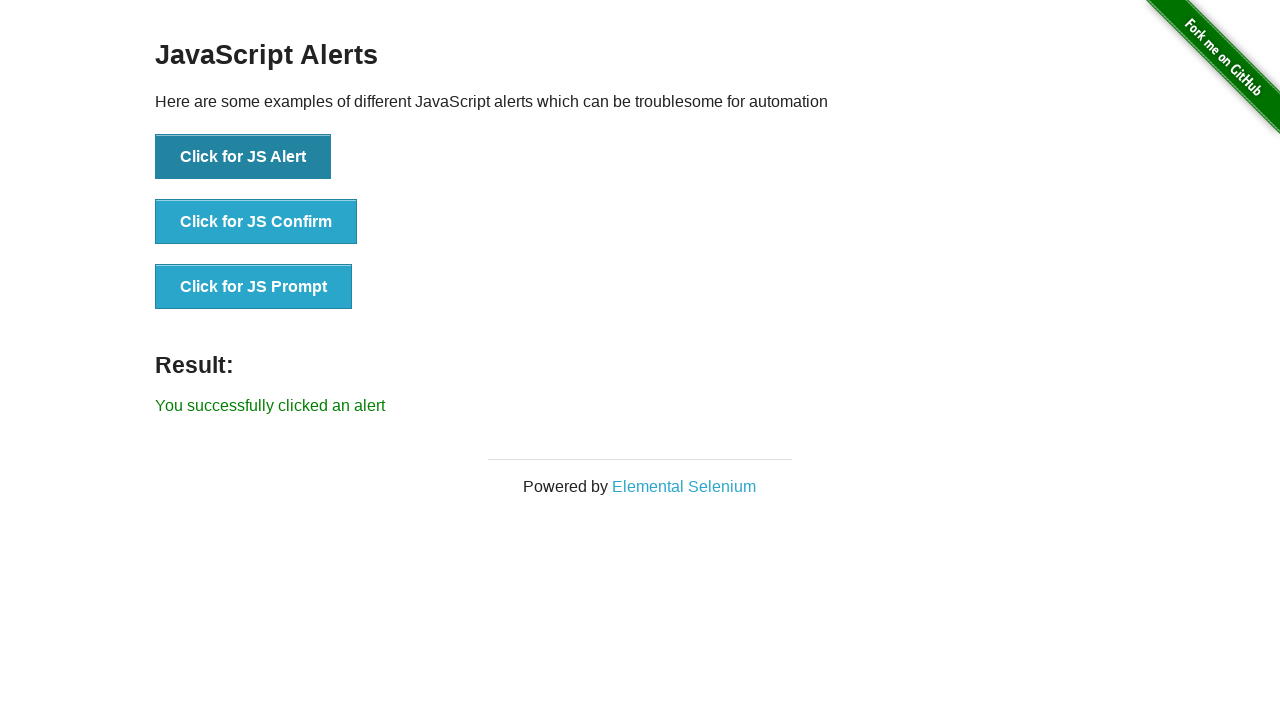